Navigates to the RedBus website homepage and maximizes the browser window to verify the page loads correctly.

Starting URL: https://www.redbus.in/

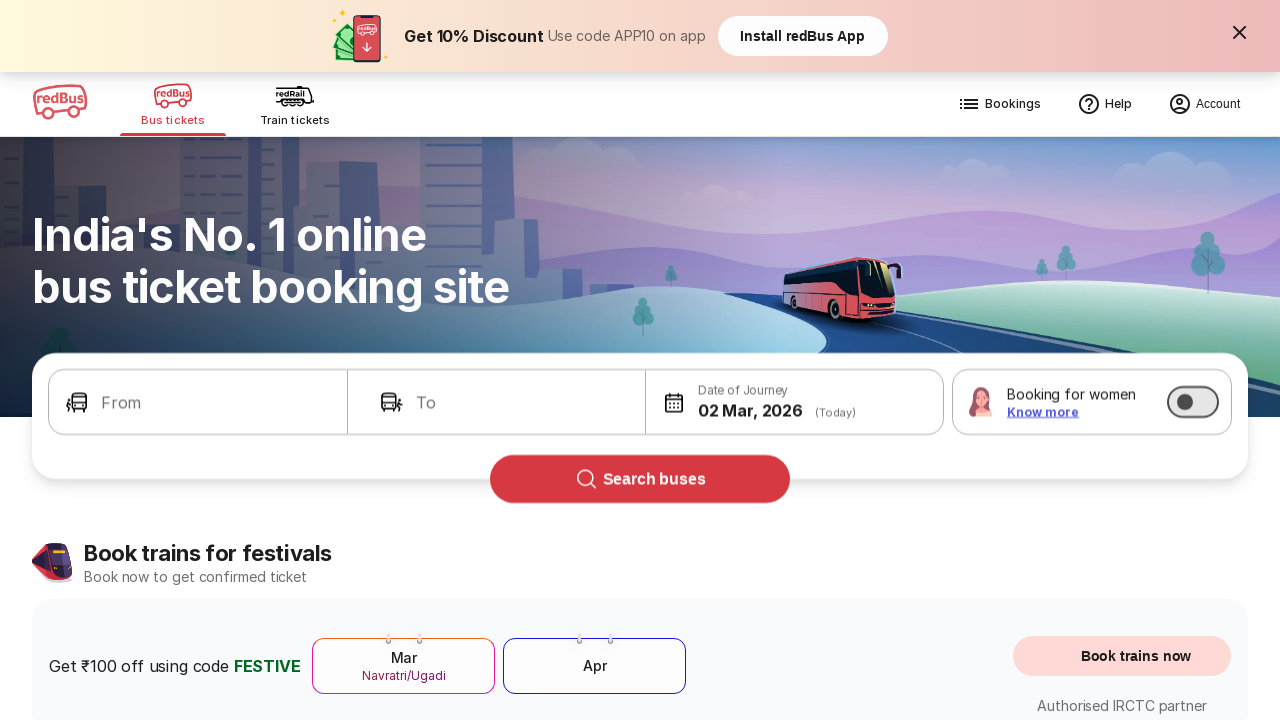

Waited for page DOM content to load on RedBus homepage
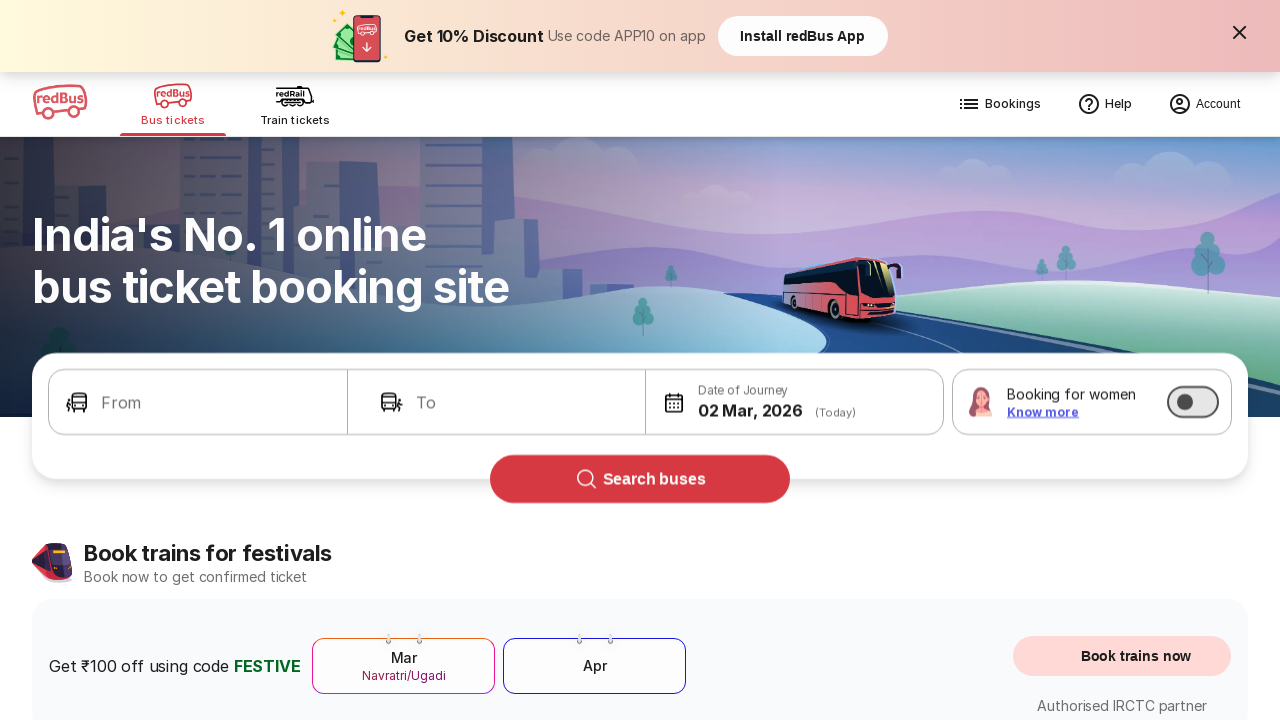

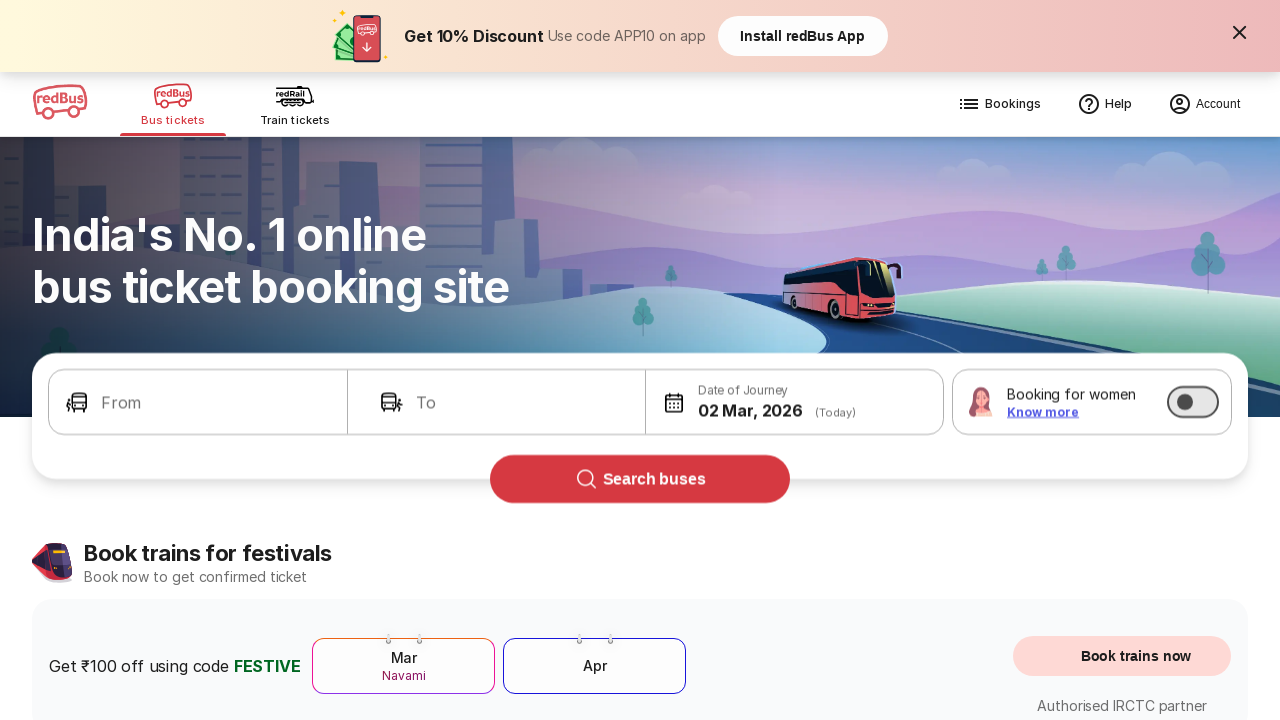